Tests simple dropdown functionality by selecting option 2 from the dropdown

Starting URL: https://practice.cydeo.com/

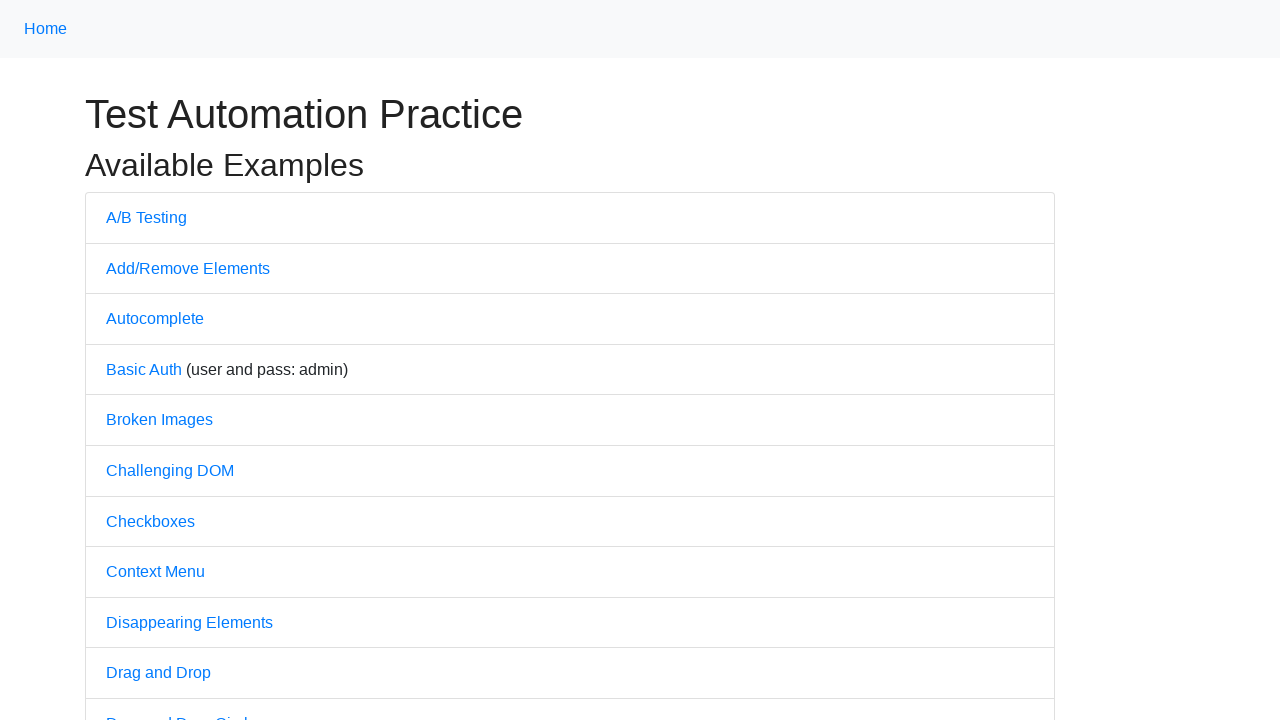

Clicked on Dropdown link at (143, 360) on internal:text="Dropdown"i
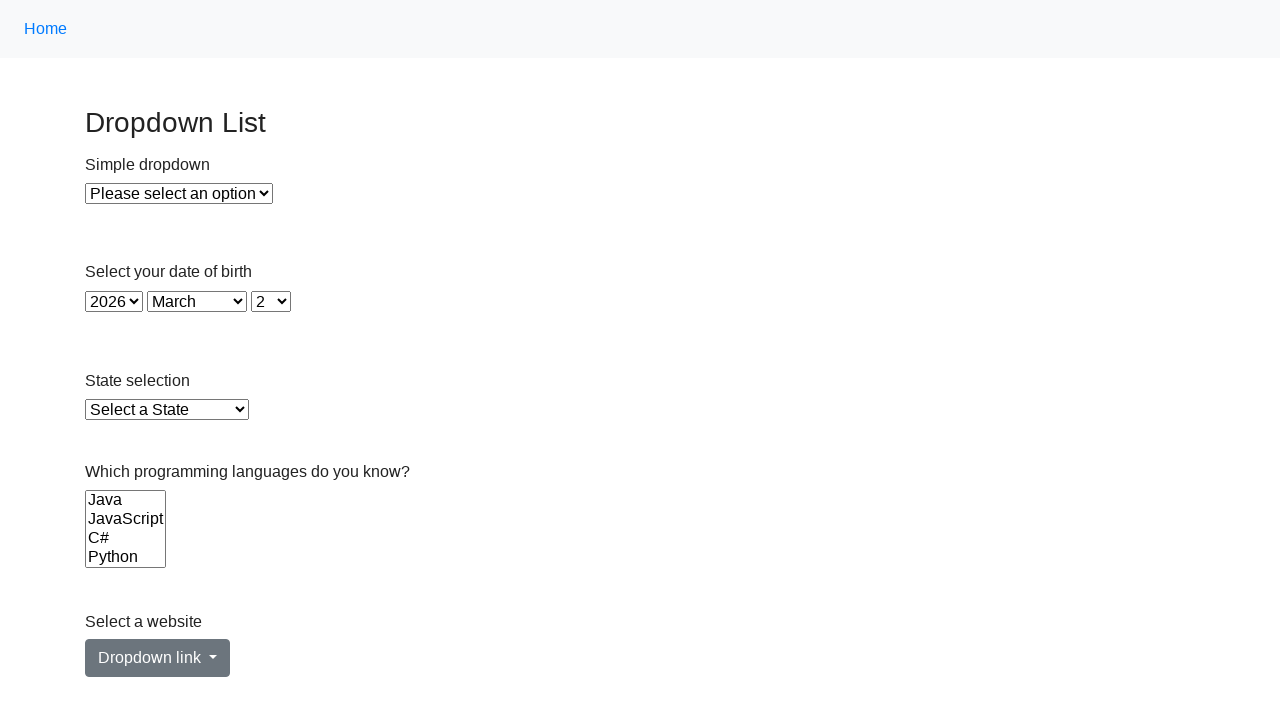

Selected option 2 from simple dropdown on xpath=//select[@id='dropdown']
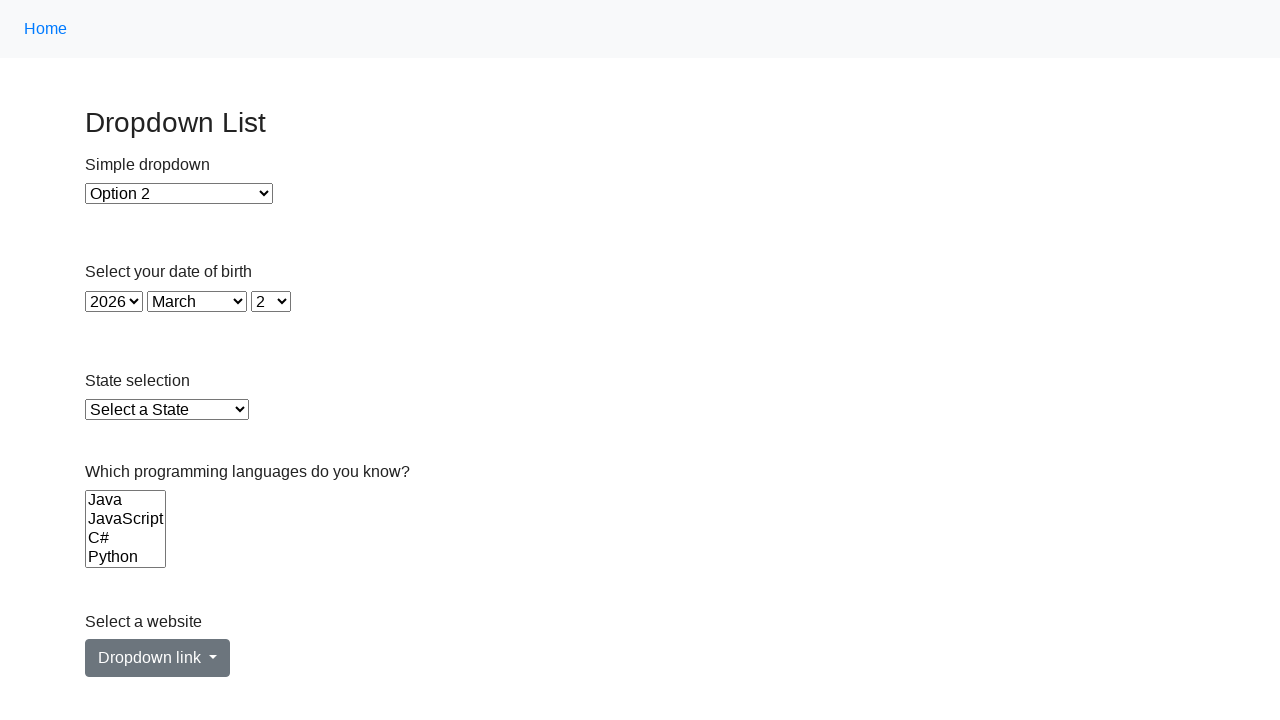

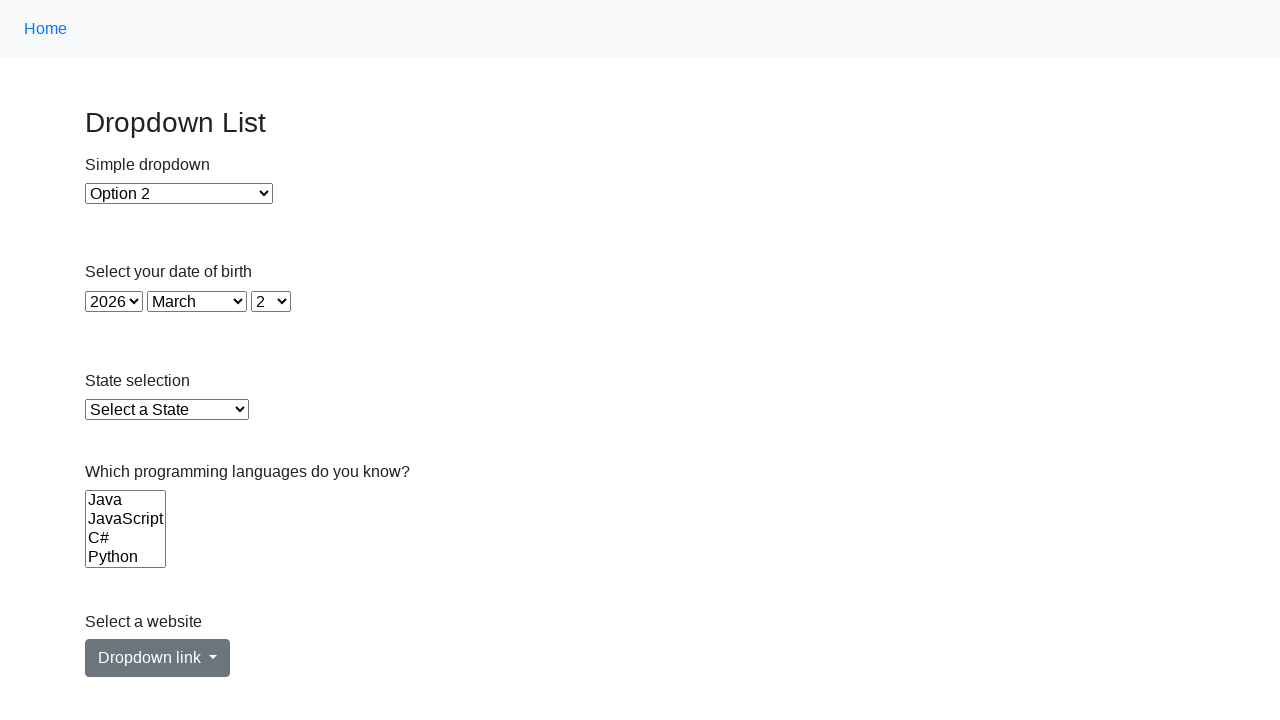